Tests signup form validation with password less than 5 characters

Starting URL: https://vue-demo.daniel-avellaneda.com/signup

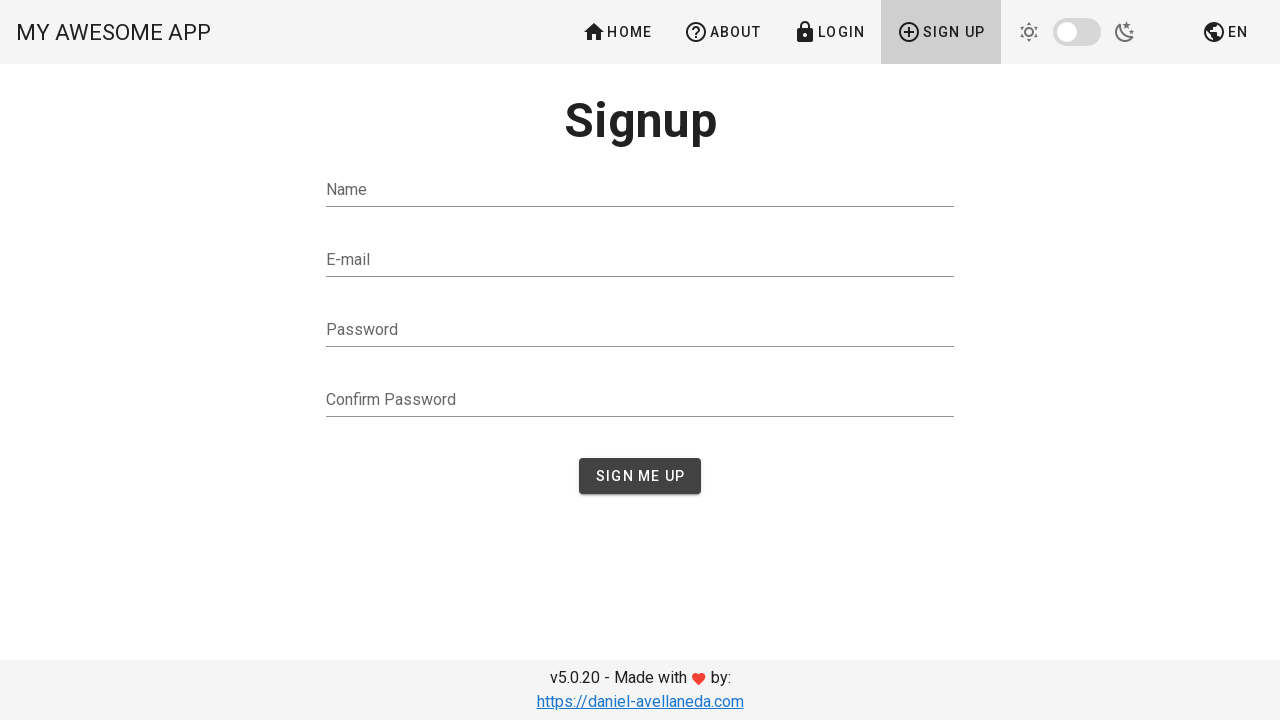

Filled name field with 'Marko' on #name
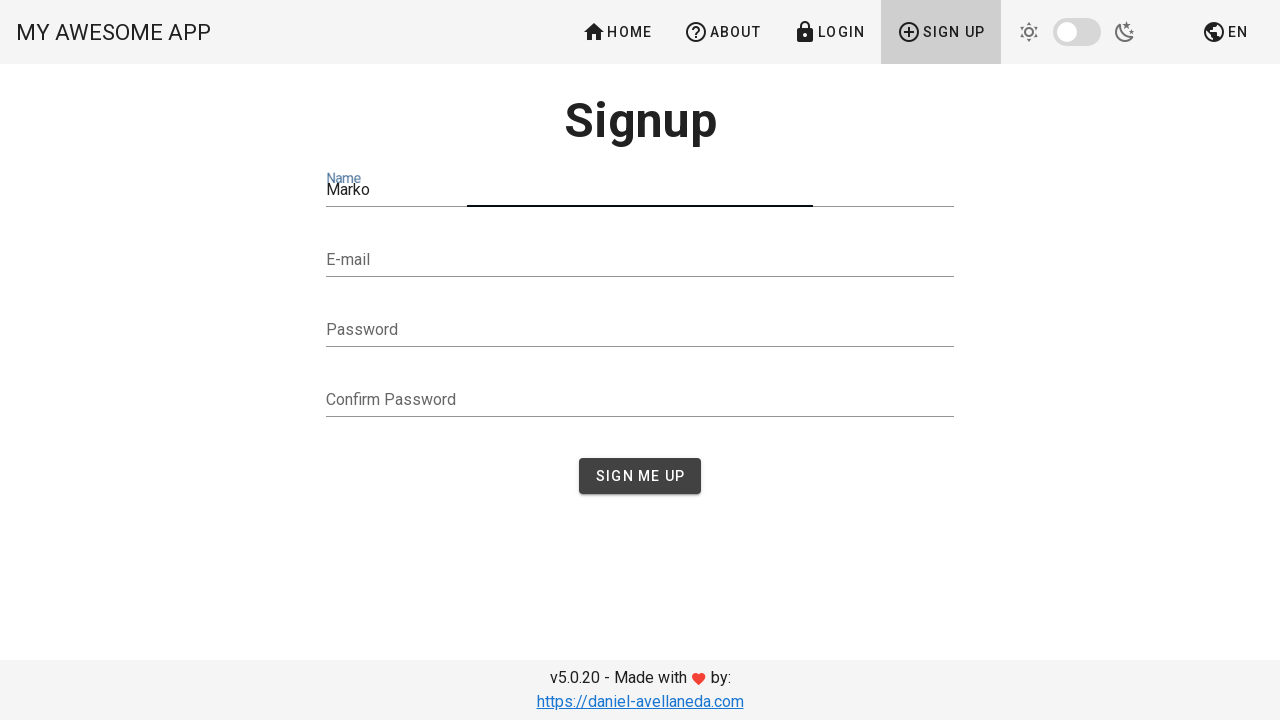

Filled email field with 'x@x.com' on #email
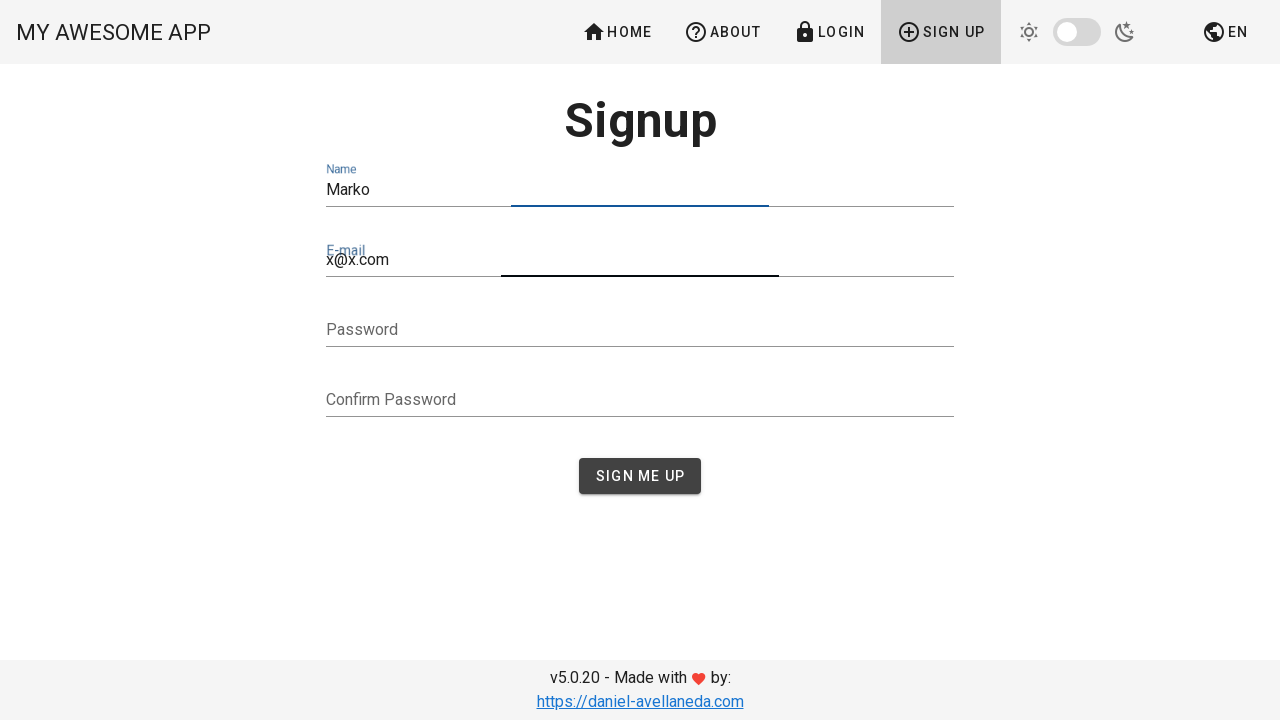

Filled password field with '1234' (less than 5 characters) on #password
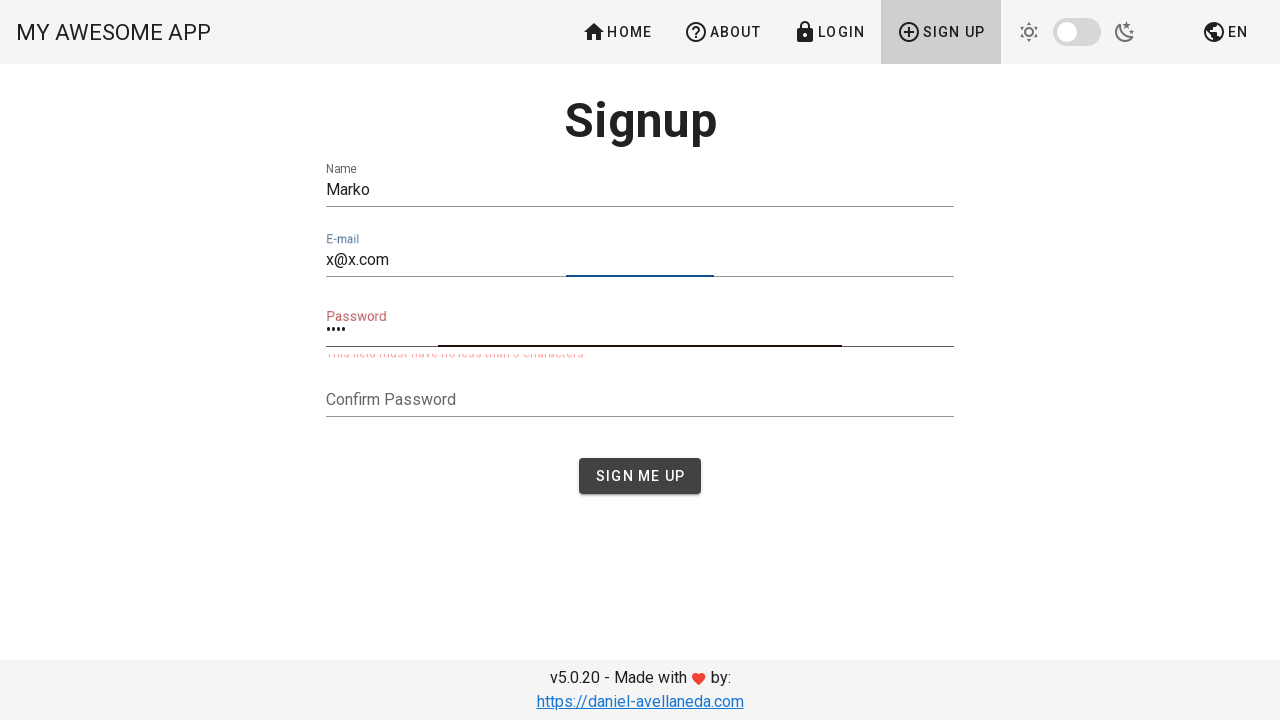

Filled confirm password field with '1234' on #confirmPassword
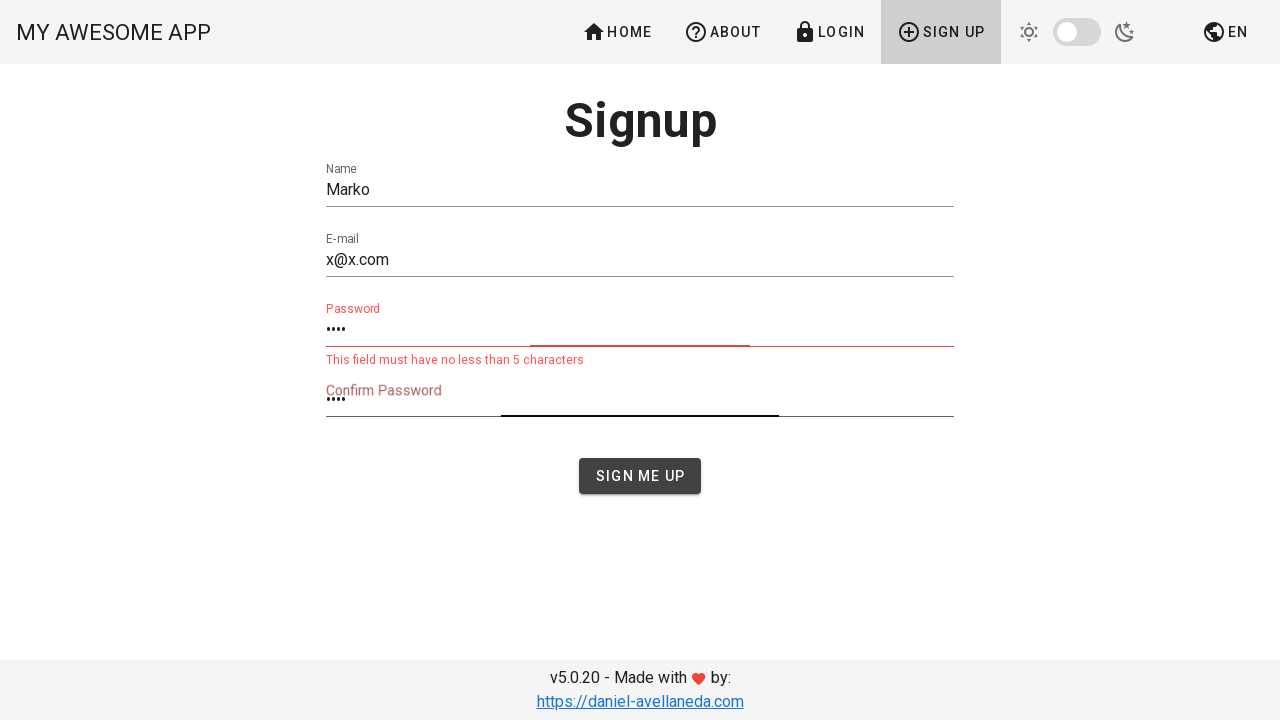

Clicked sign up button at (941, 32) on xpath=//span[contains(text(), 'Sign')]
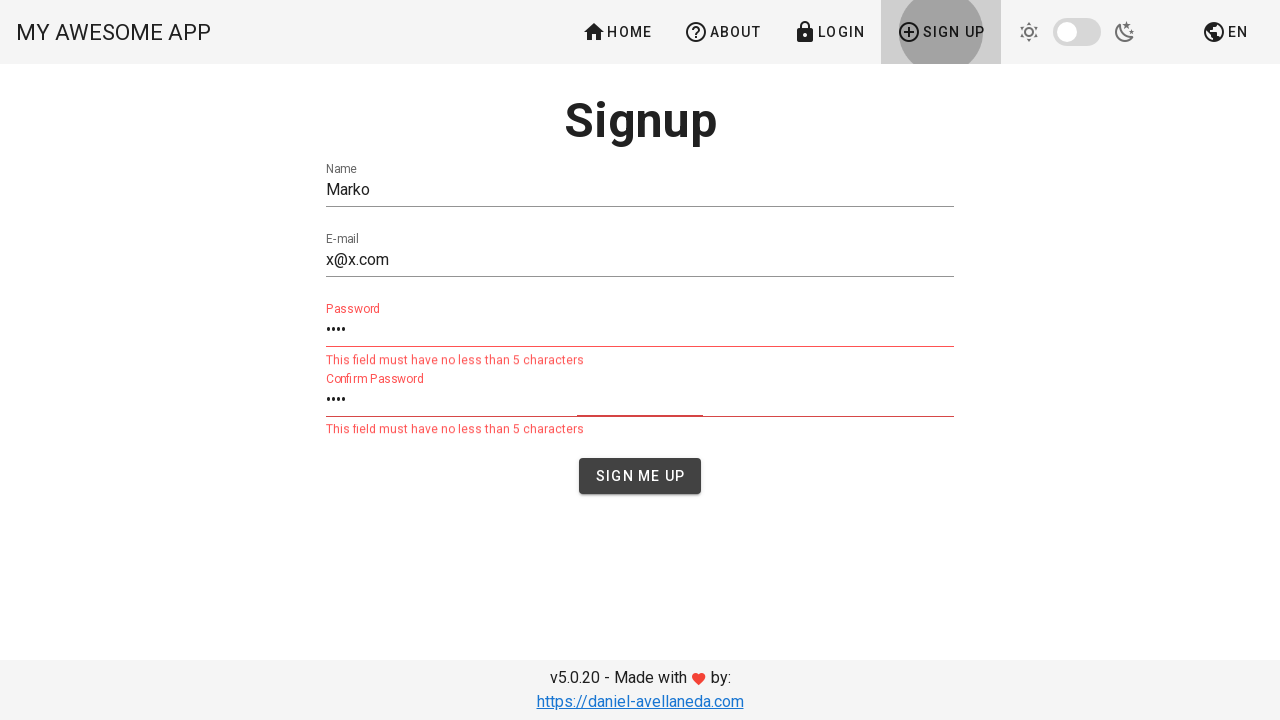

Validation error message appeared confirming password must not be less than 5 characters
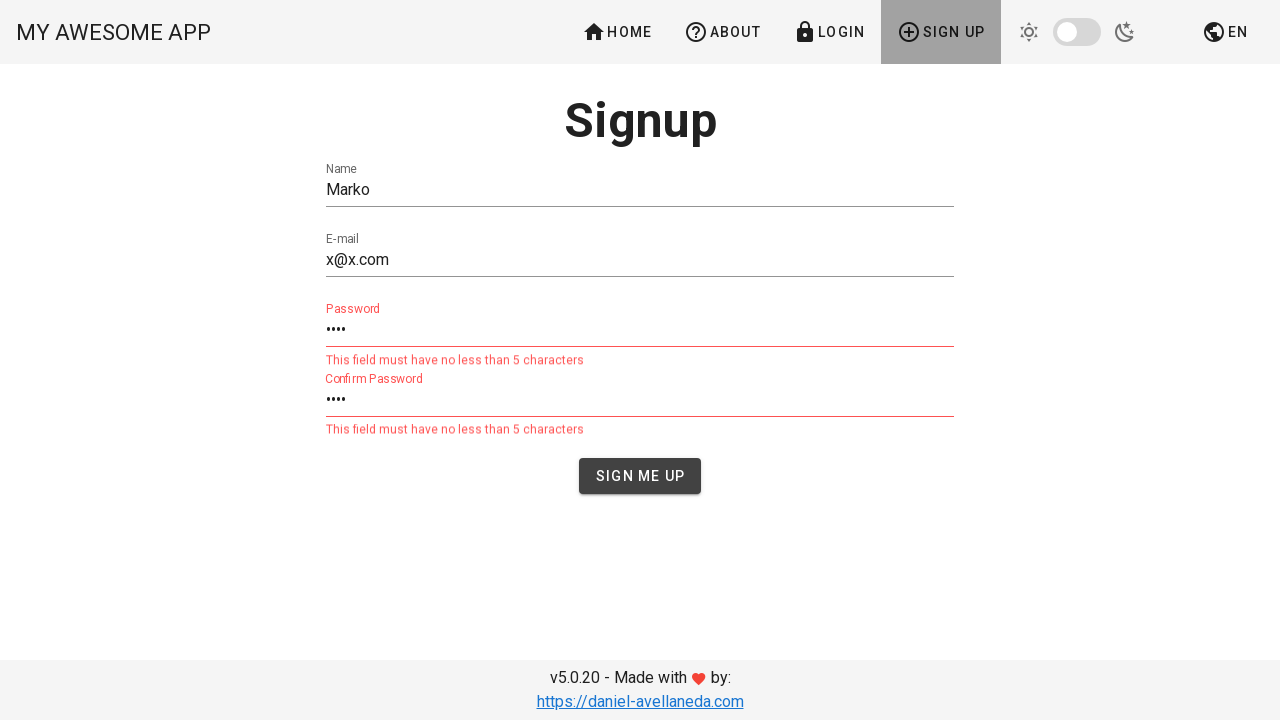

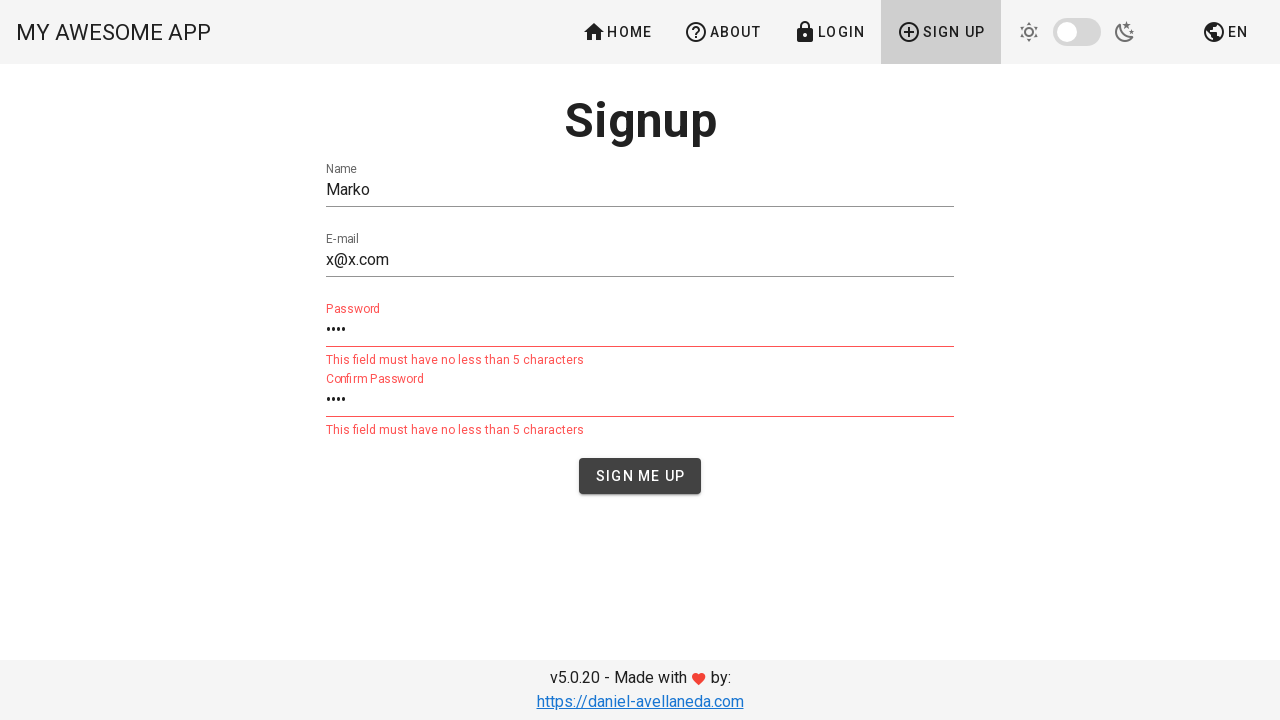